Tests a practice form submission by filling out name, email, password, selecting gender from dropdown, checking a checkbox, selecting a radio button, entering birthday, and submitting the form

Starting URL: https://rahulshettyacademy.com/angularpractice/

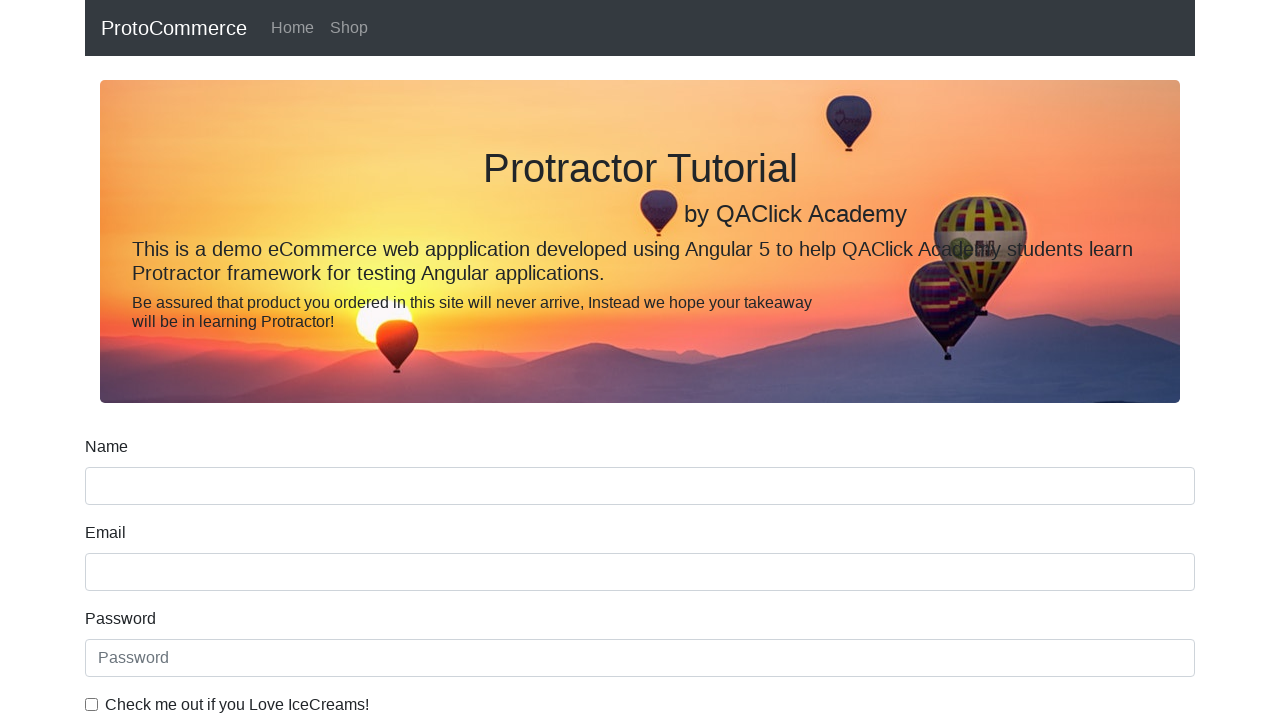

Filled name field with 'Piotr' on input[name='name']
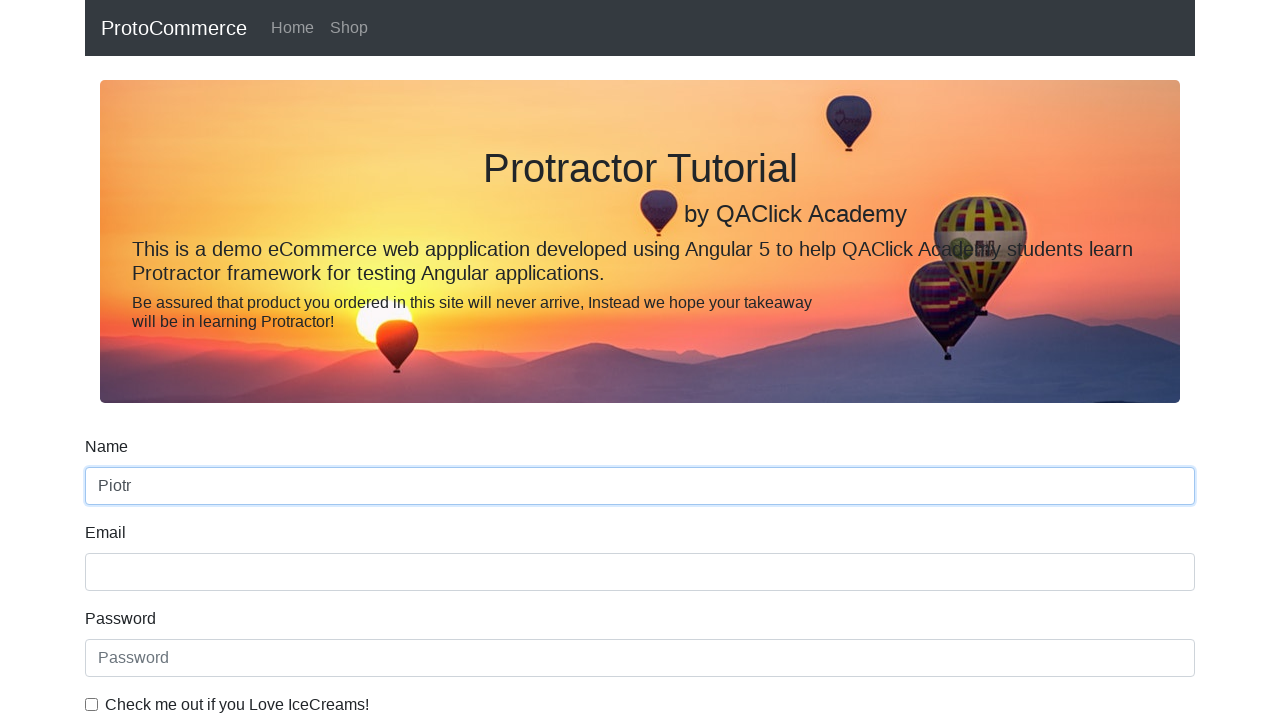

Filled email field with 'testuser42@example.com' on input[name='email']
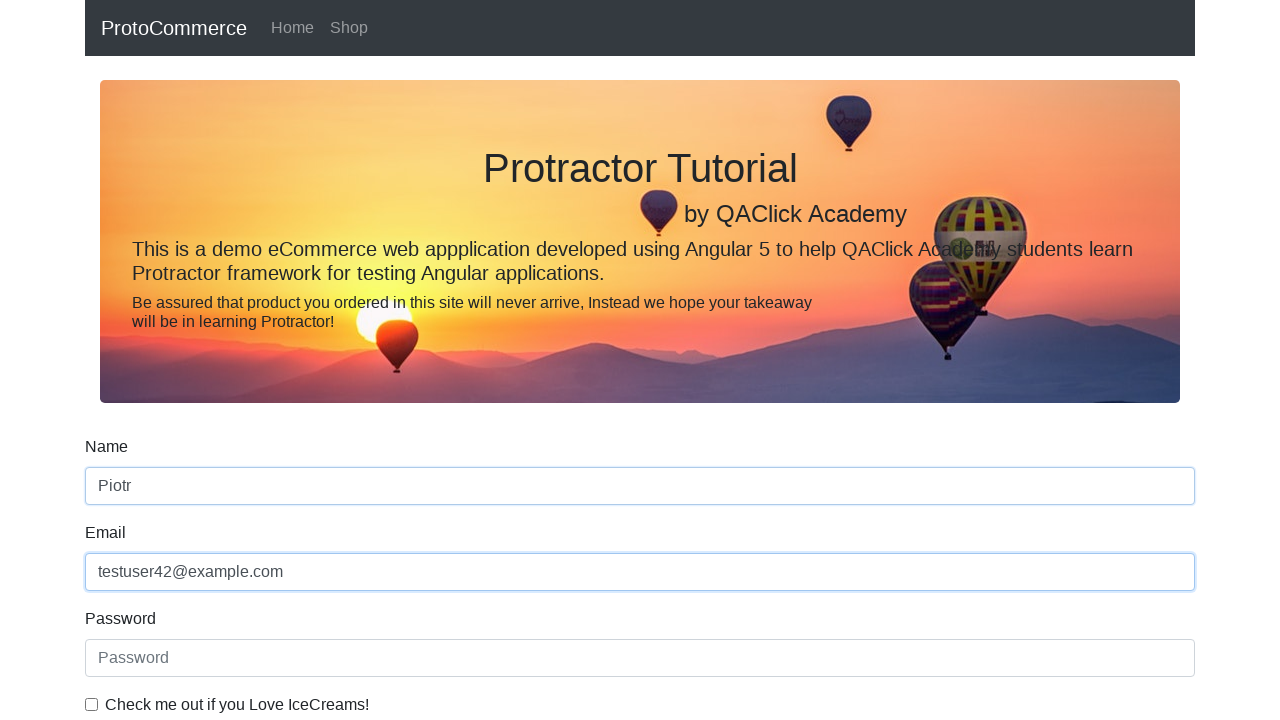

Filled password field with 'TestPass123' on #exampleInputPassword1
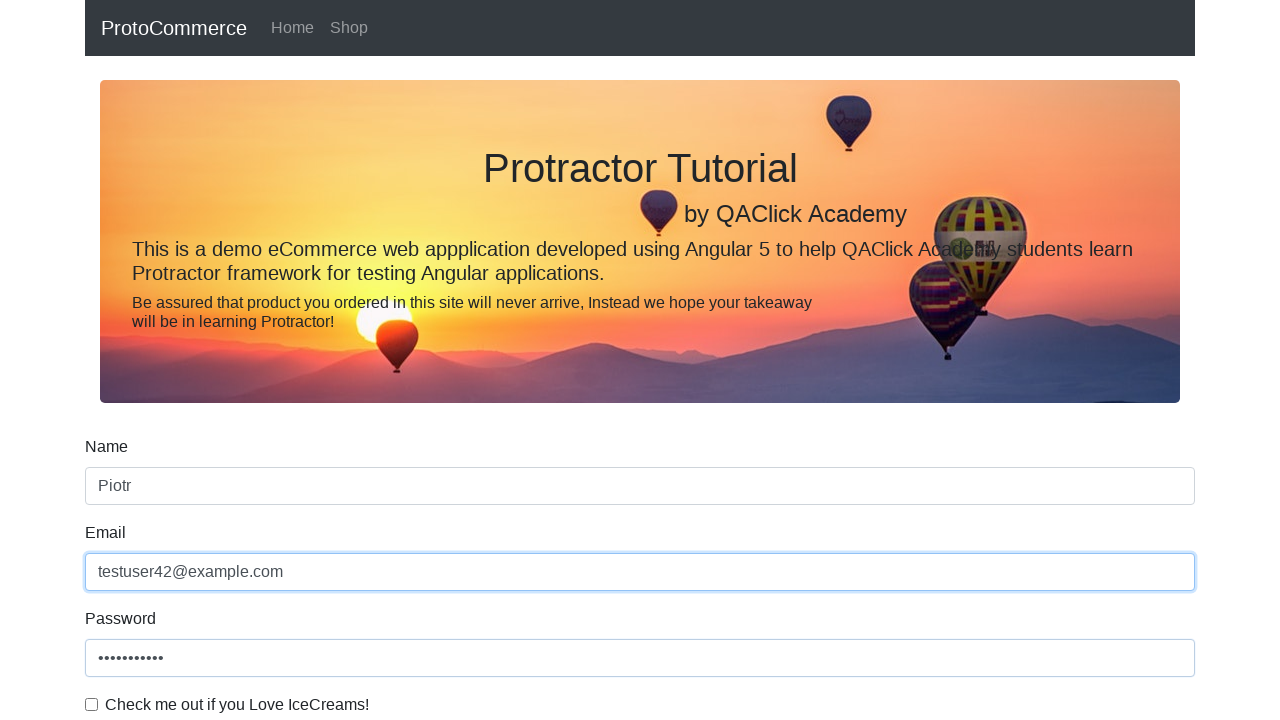

Selected 'Male' from gender dropdown on #exampleFormControlSelect1
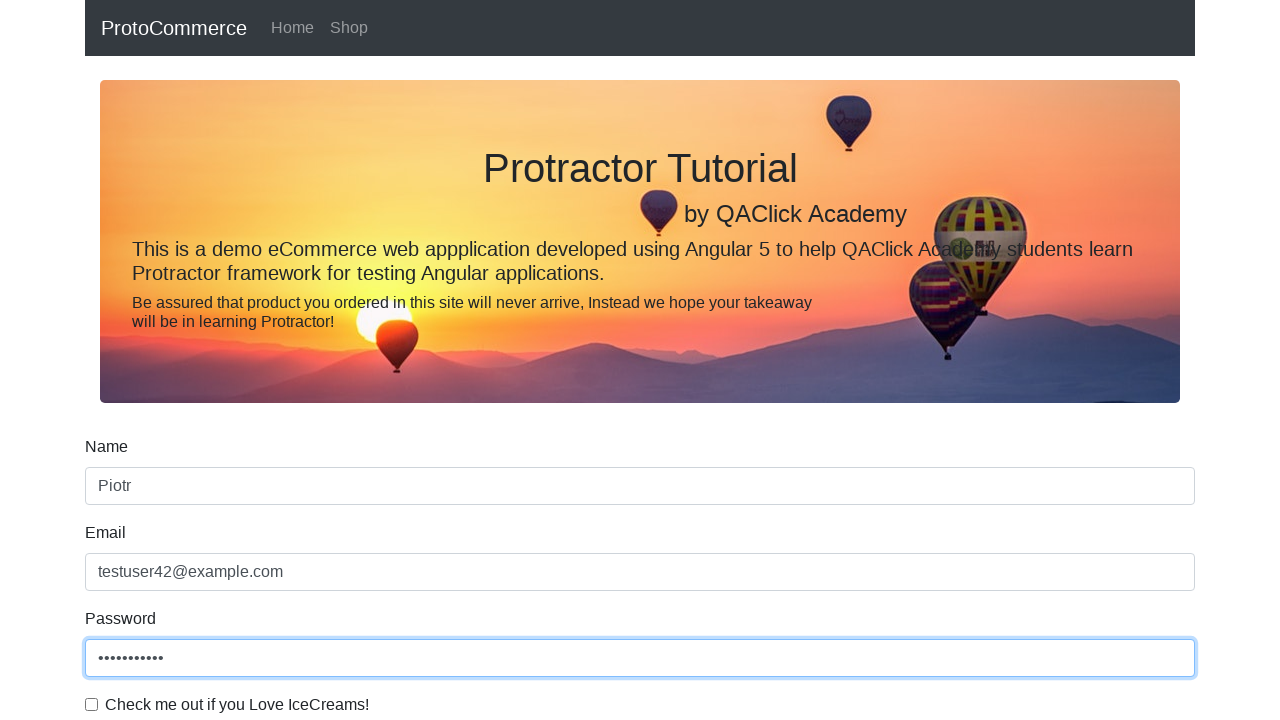

Checked the checkbox at (92, 704) on #exampleCheck1
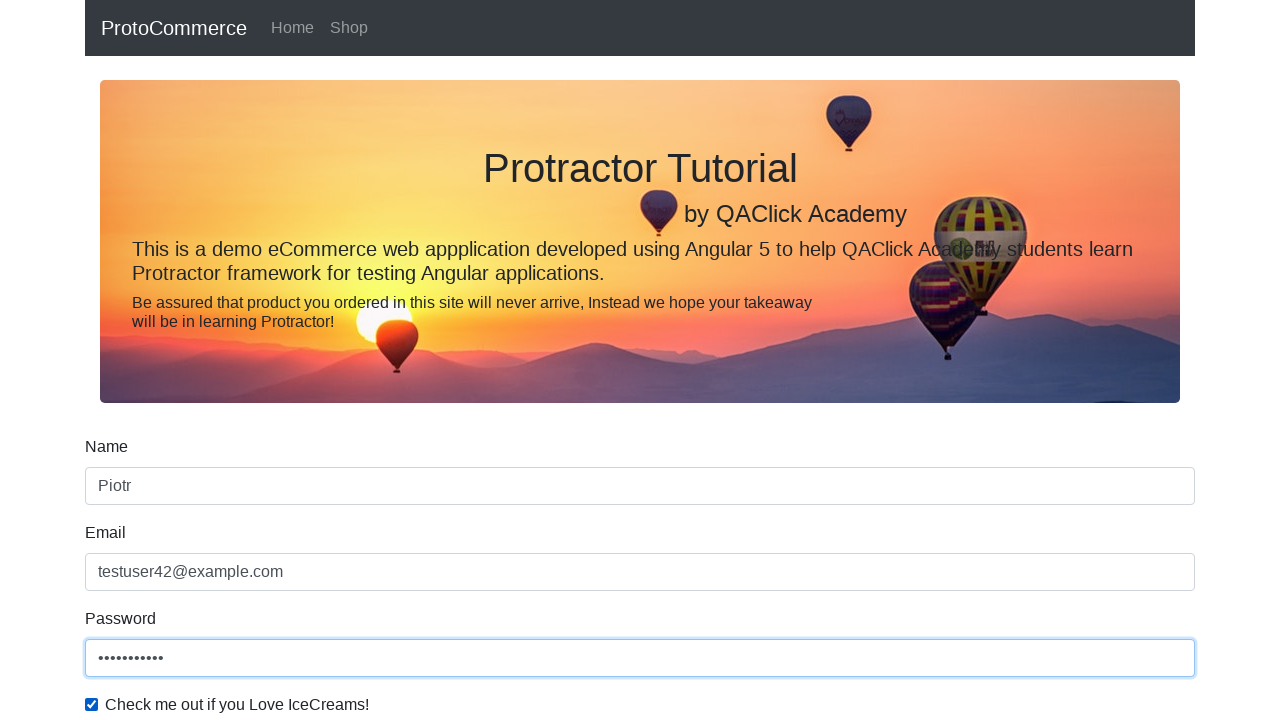

Selected second radio button option at (326, 360) on #inlineRadio2
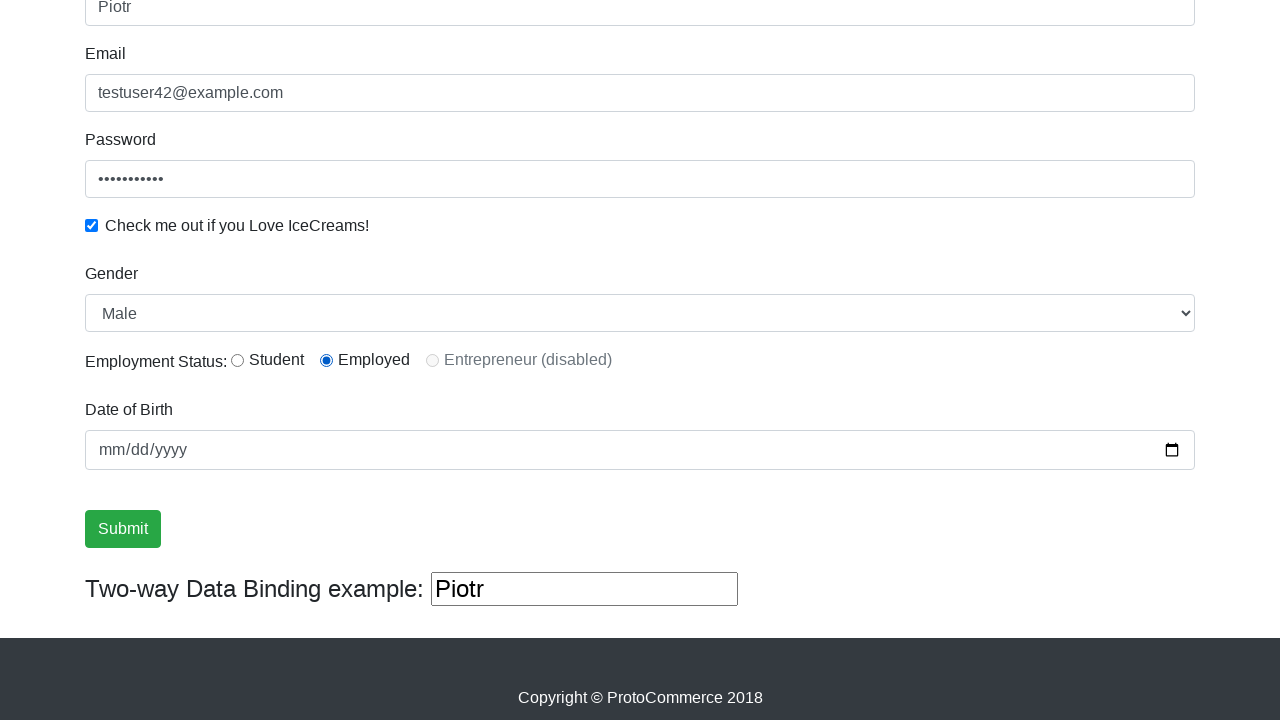

Filled birthday field with '1985-01-01' on input[name='bday']
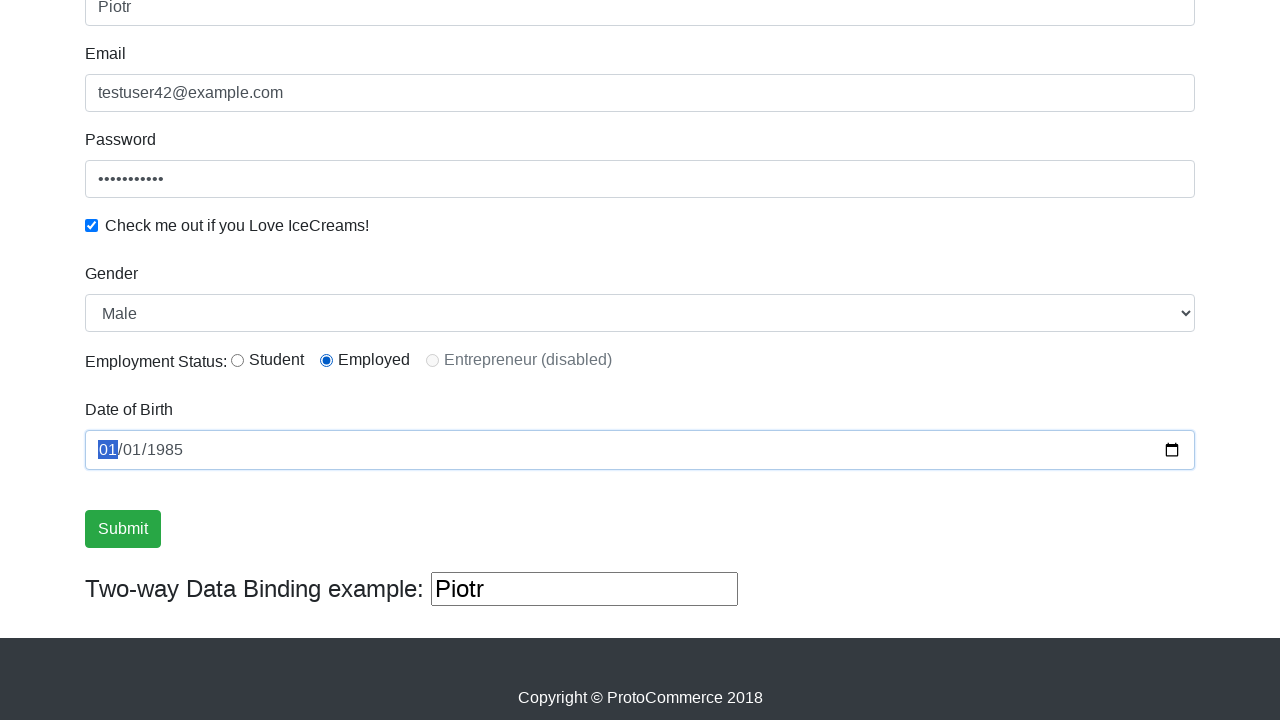

Clicked submit button to submit the practice form at (123, 529) on input.btn.btn-success
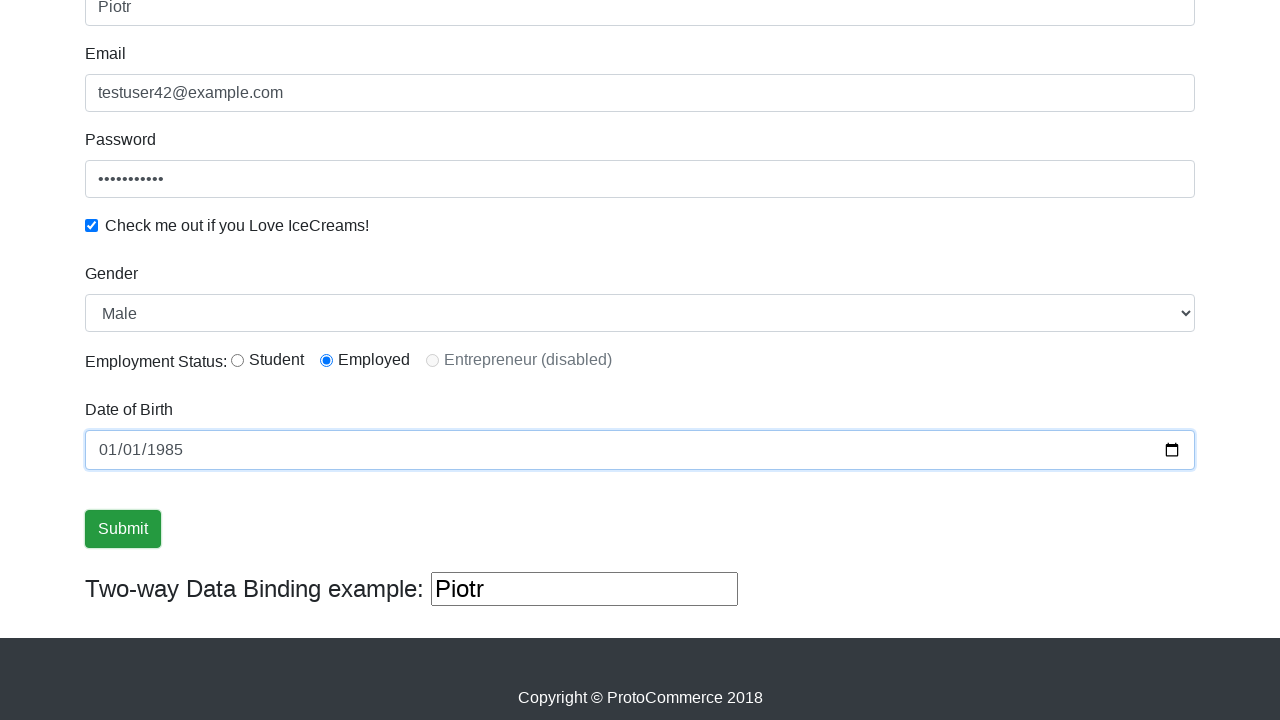

Form submission success message appeared
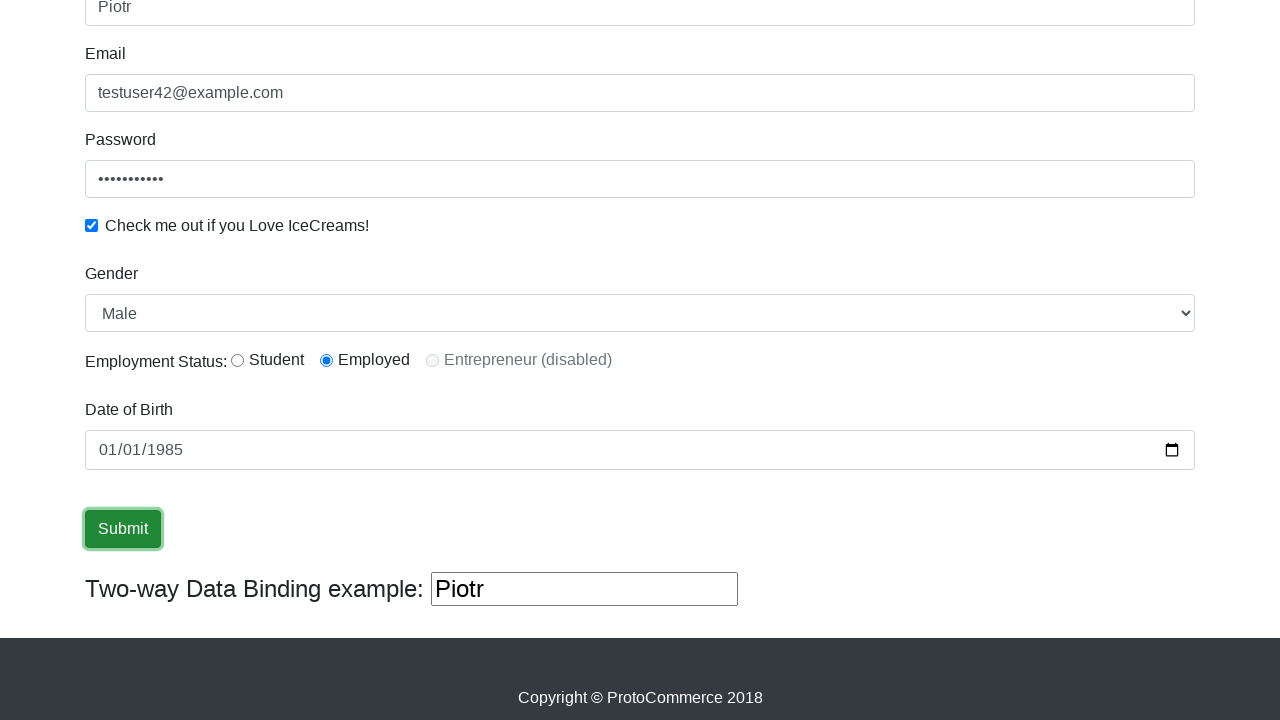

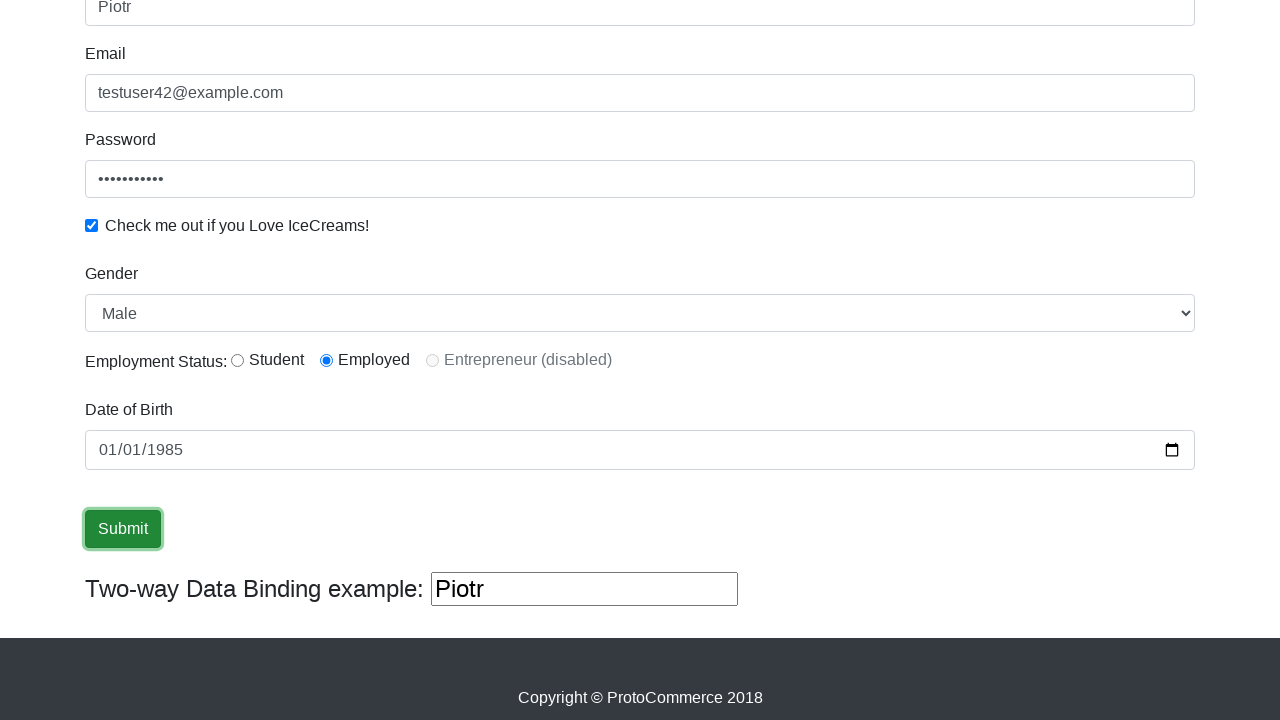